Tests dropdown selection functionality by selecting currency options using different methods (by index, visible text, and value)

Starting URL: https://rahulshettyacademy.com/dropdownsPractise/

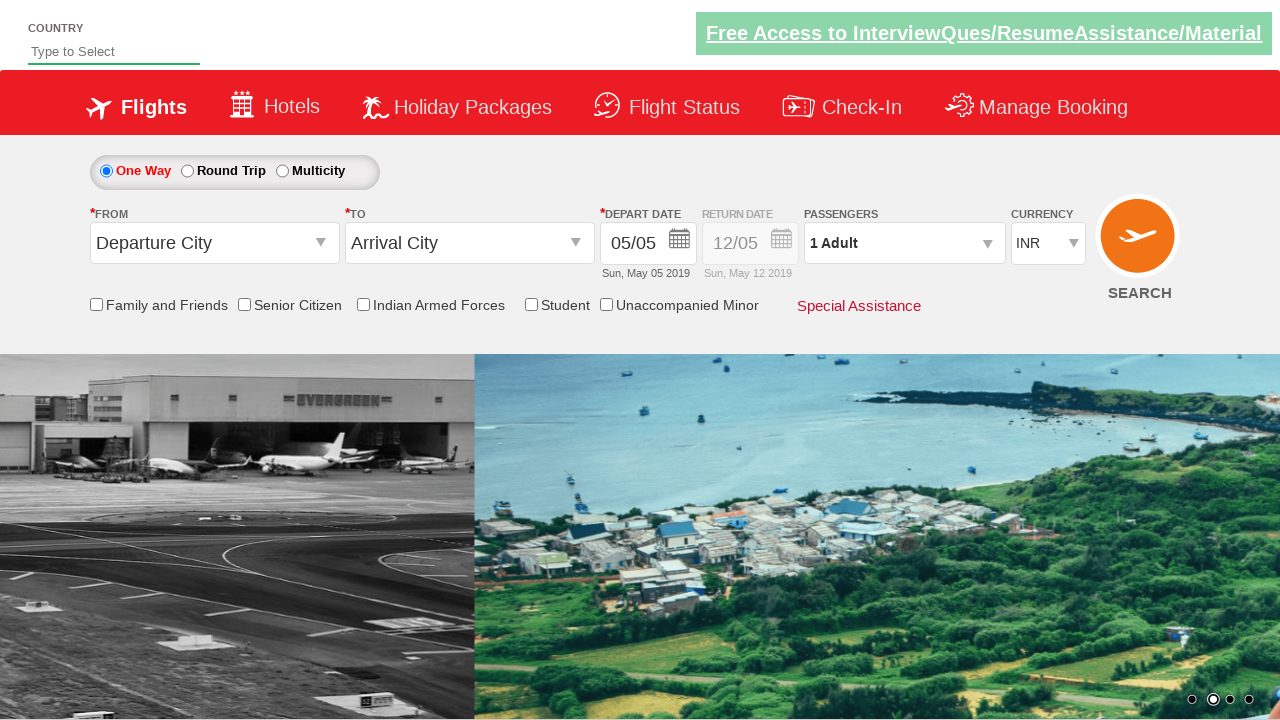

Selected USD currency option by index 3 on #ctl00_mainContent_DropDownListCurrency
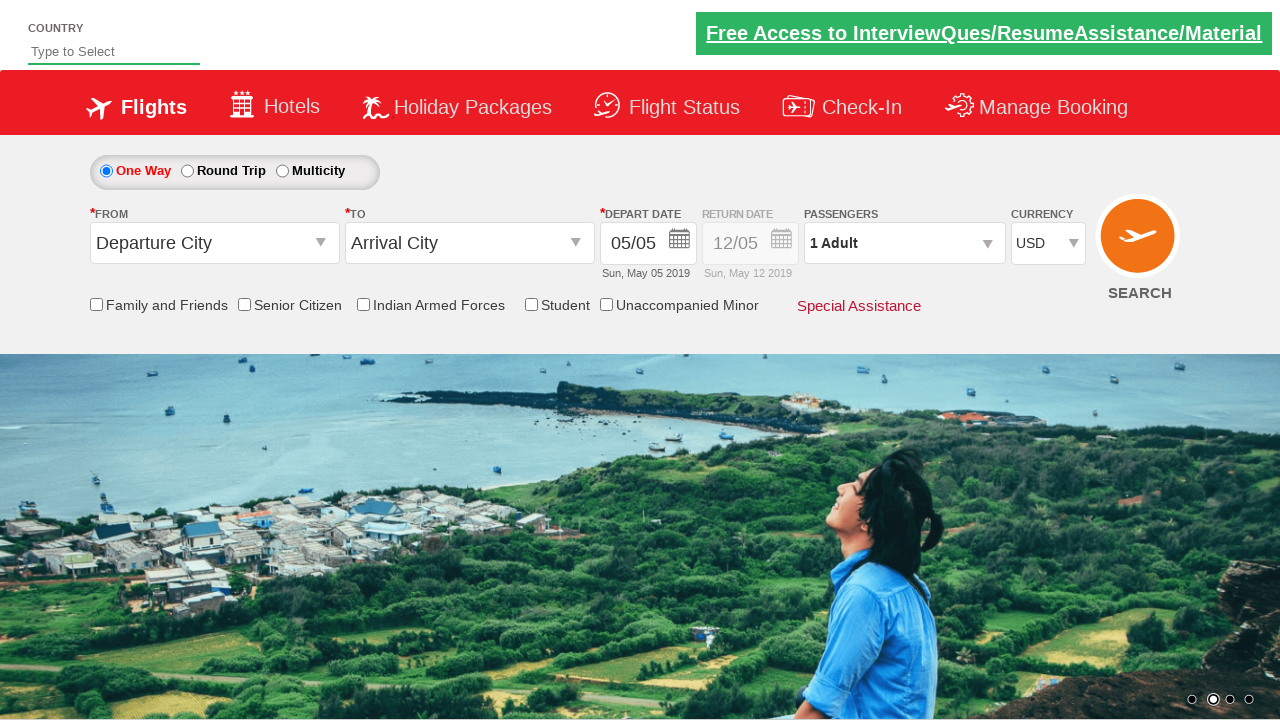

Selected AED currency option by visible text on #ctl00_mainContent_DropDownListCurrency
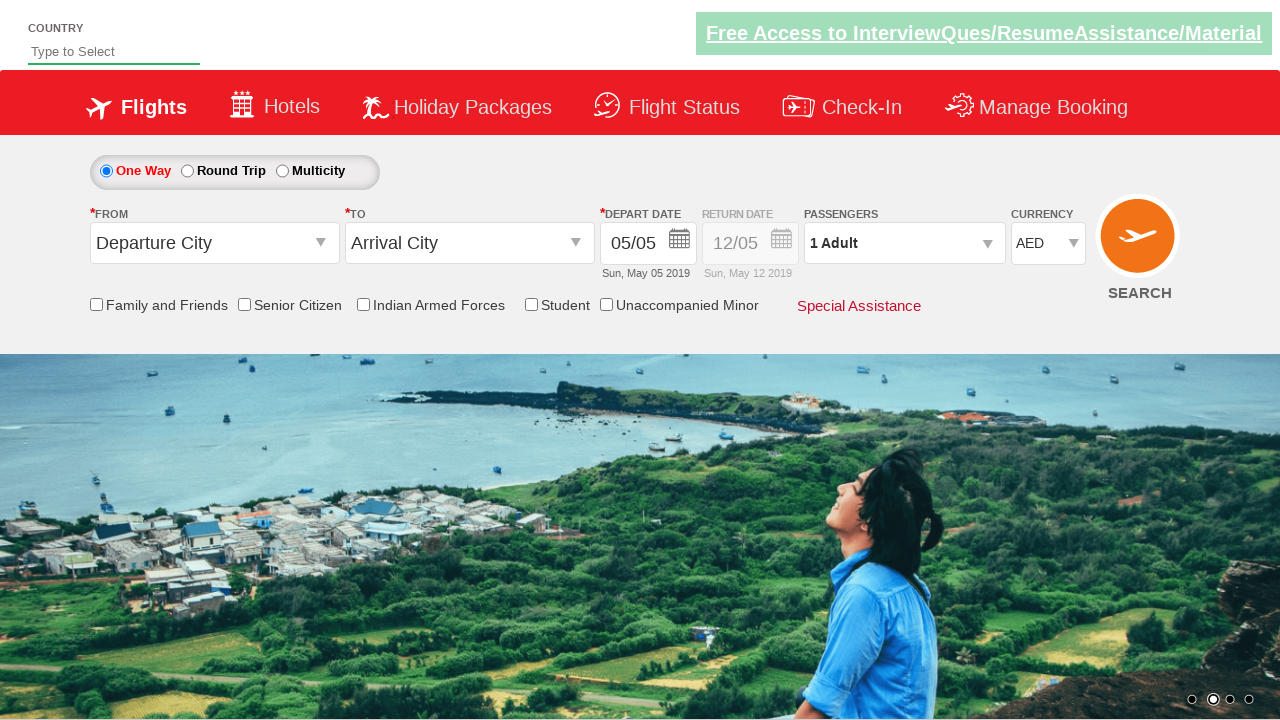

Selected INR currency option by value on #ctl00_mainContent_DropDownListCurrency
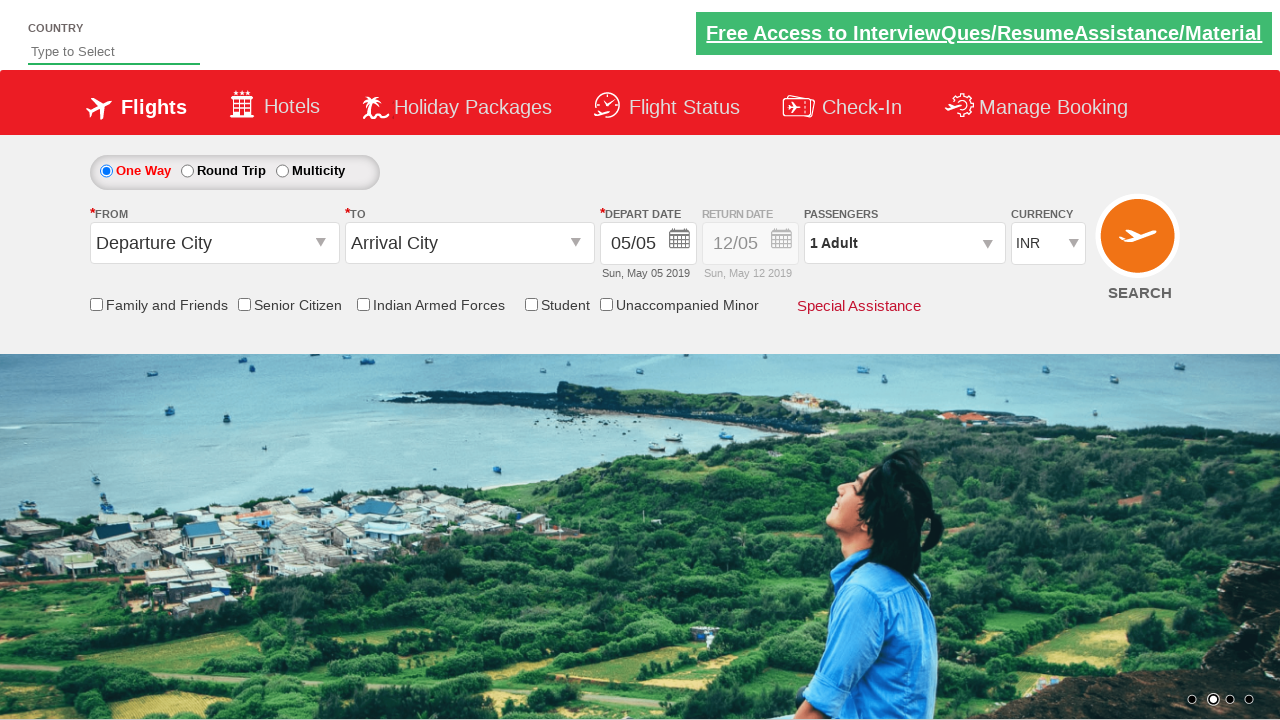

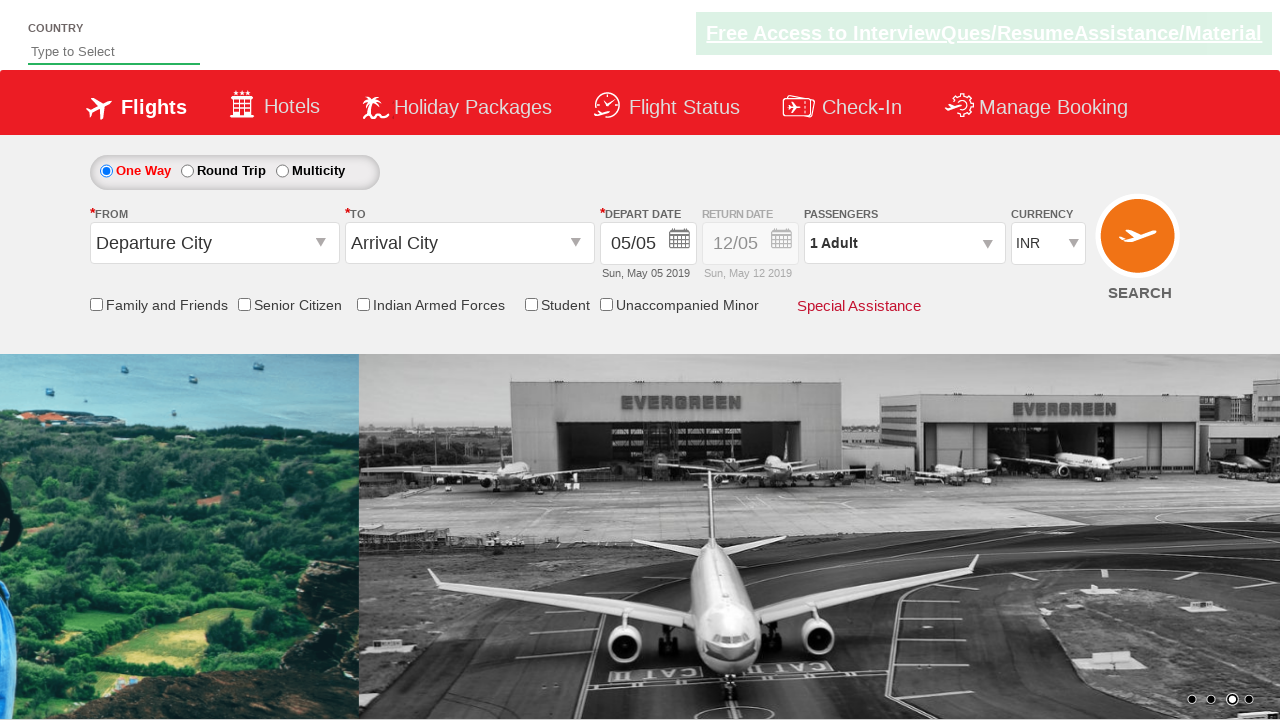